Tests an e-commerce checkout flow by searching for products, adding them to cart, and applying a promo code during checkout

Starting URL: https://rahulshettyacademy.com/seleniumPractise/#/

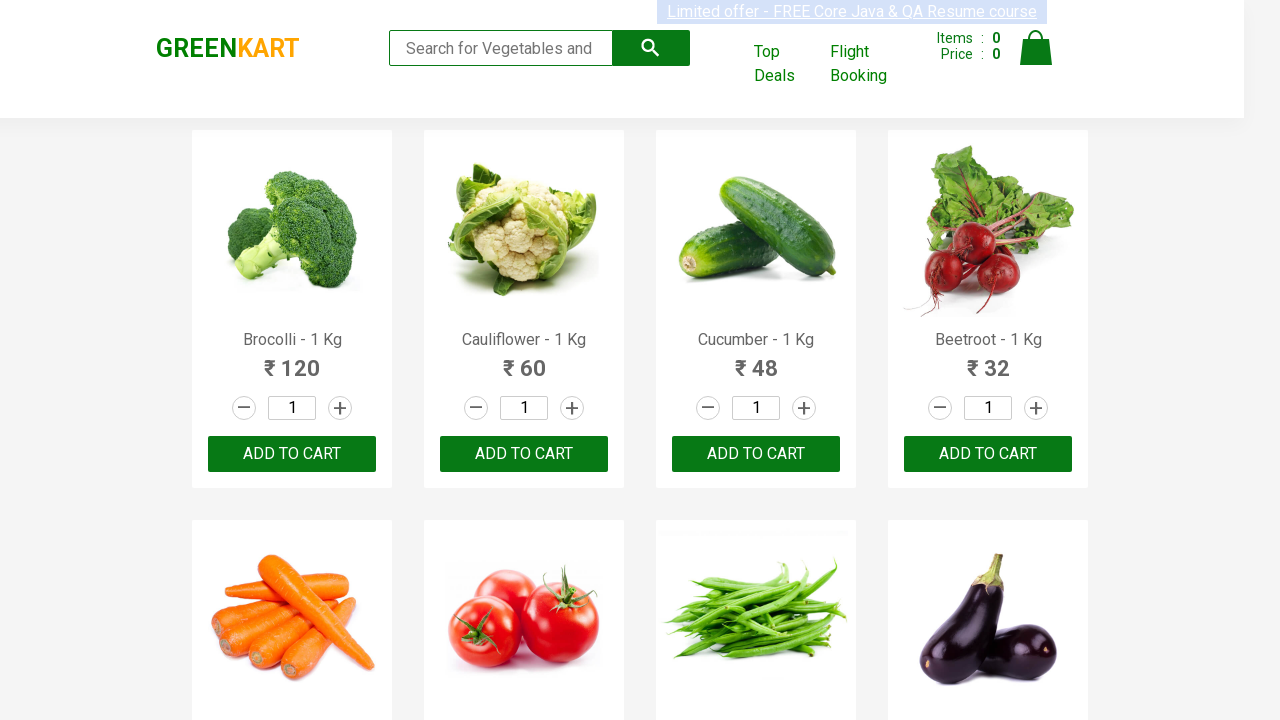

Filled search field with 'ber' to filter products on //input[@type='search']
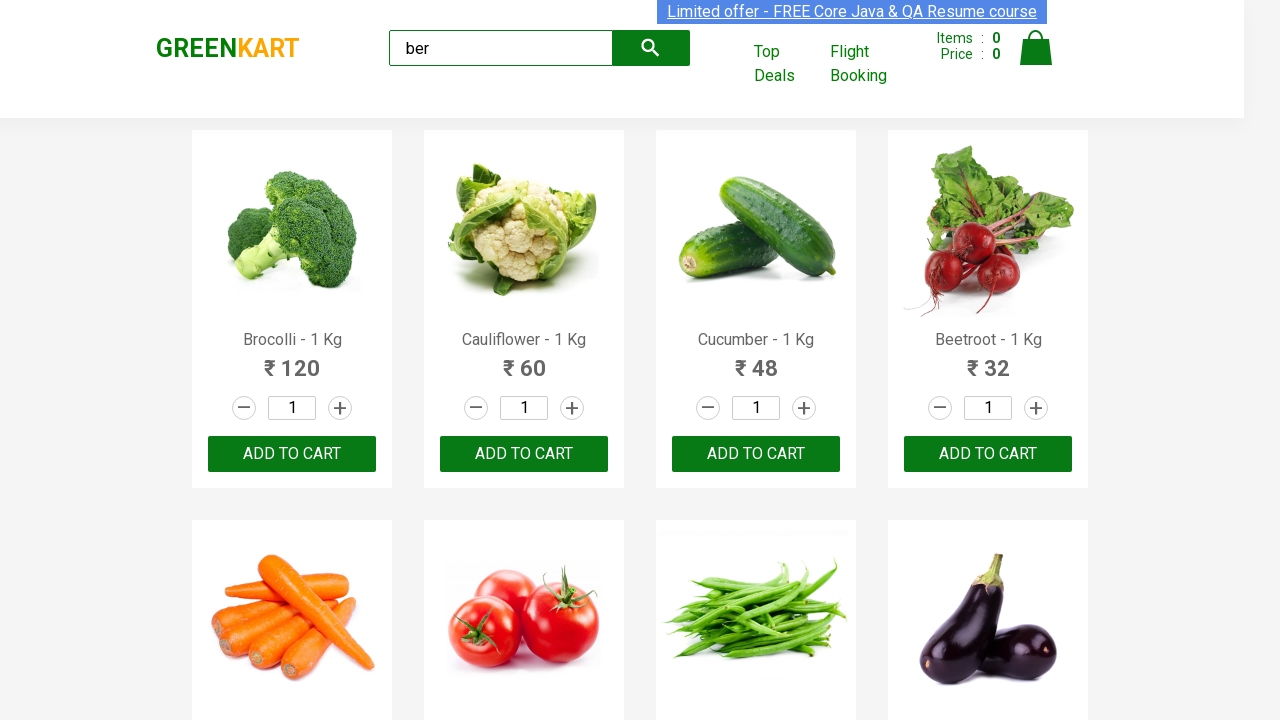

Waited 2 seconds for search results to load
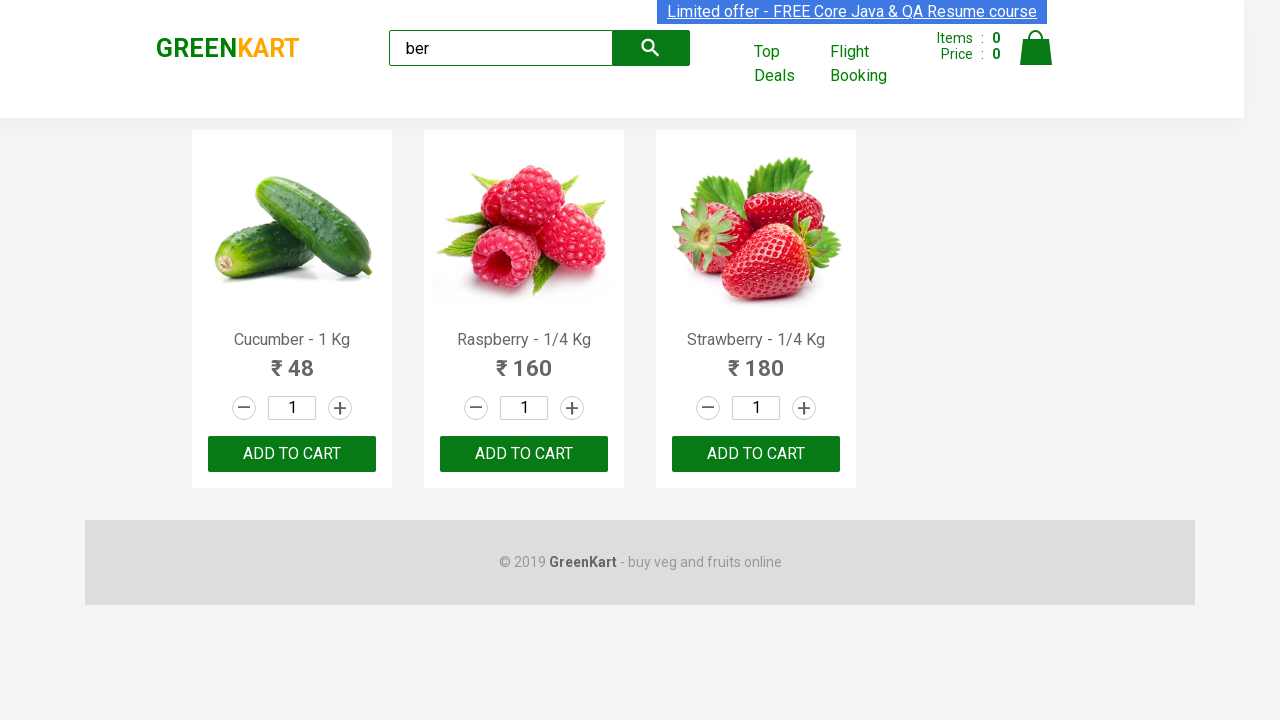

Clicked the first ADD TO CART button at (292, 454) on xpath=//button[text()='ADD TO CART']
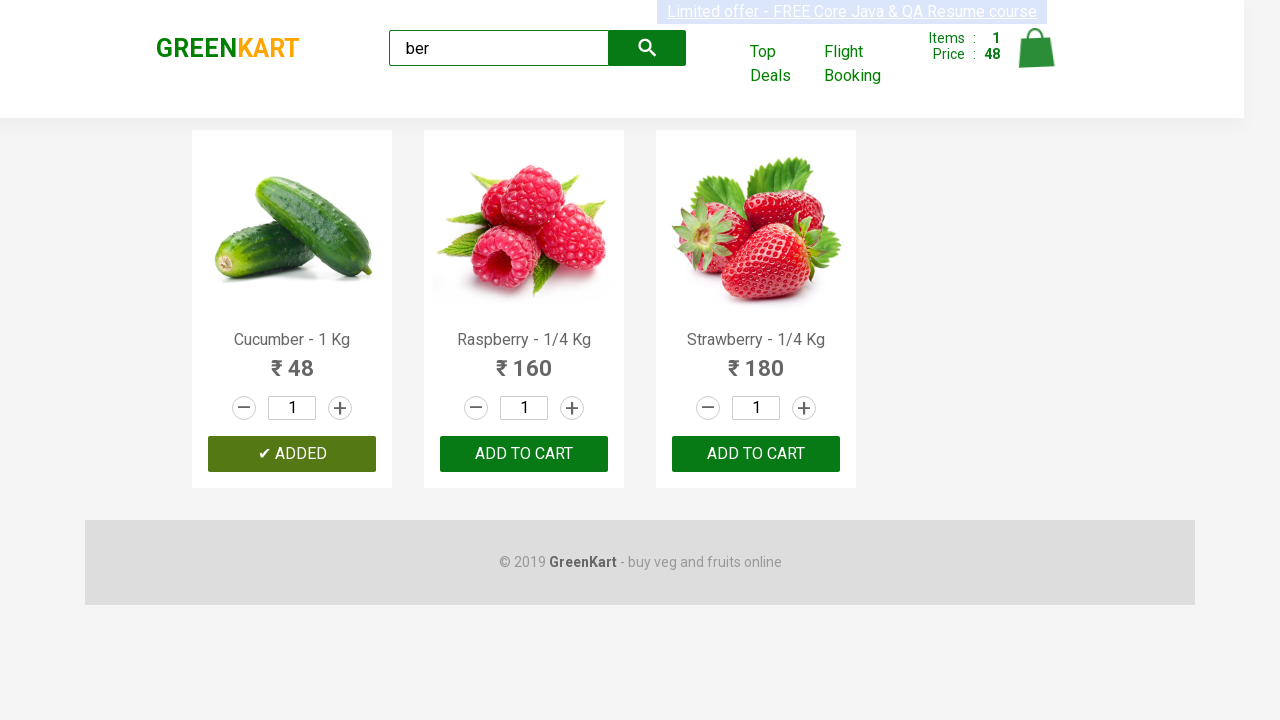

Clicked ADD TO CART button for a product at (292, 454) on xpath=//div[@class='product']/div/button >> nth=0
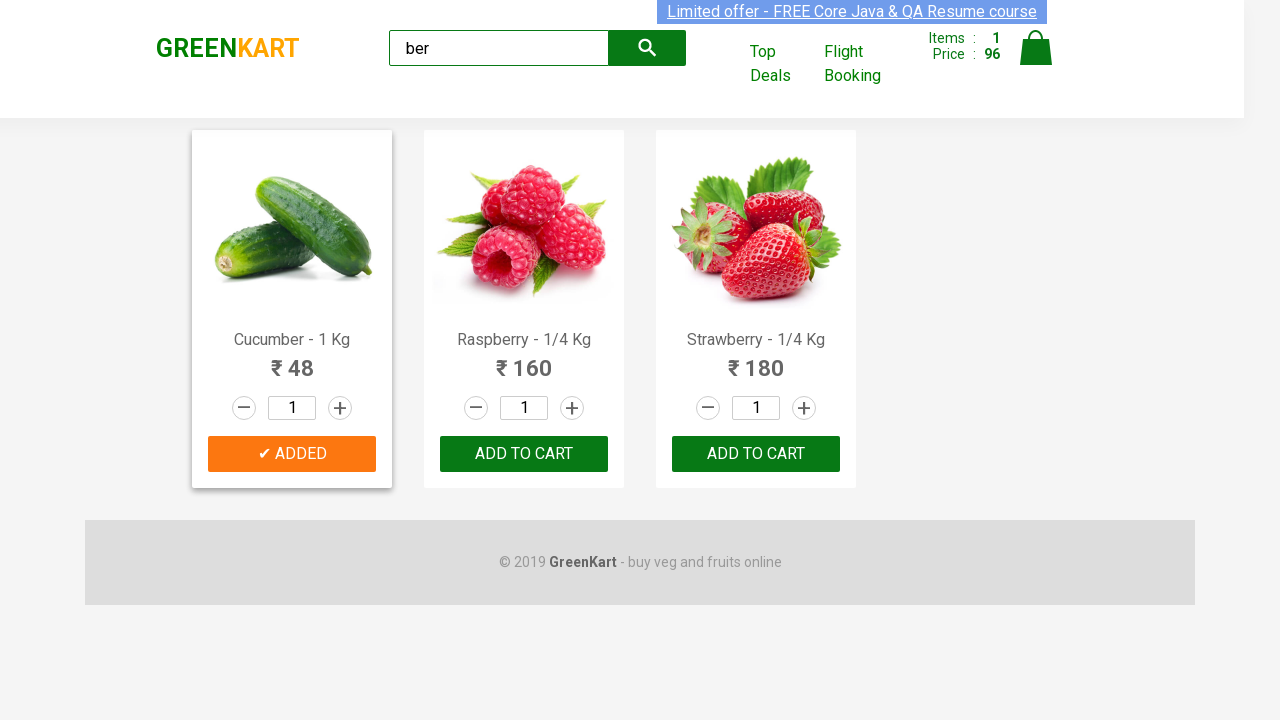

Clicked ADD TO CART button for a product at (524, 454) on xpath=//div[@class='product']/div/button >> nth=1
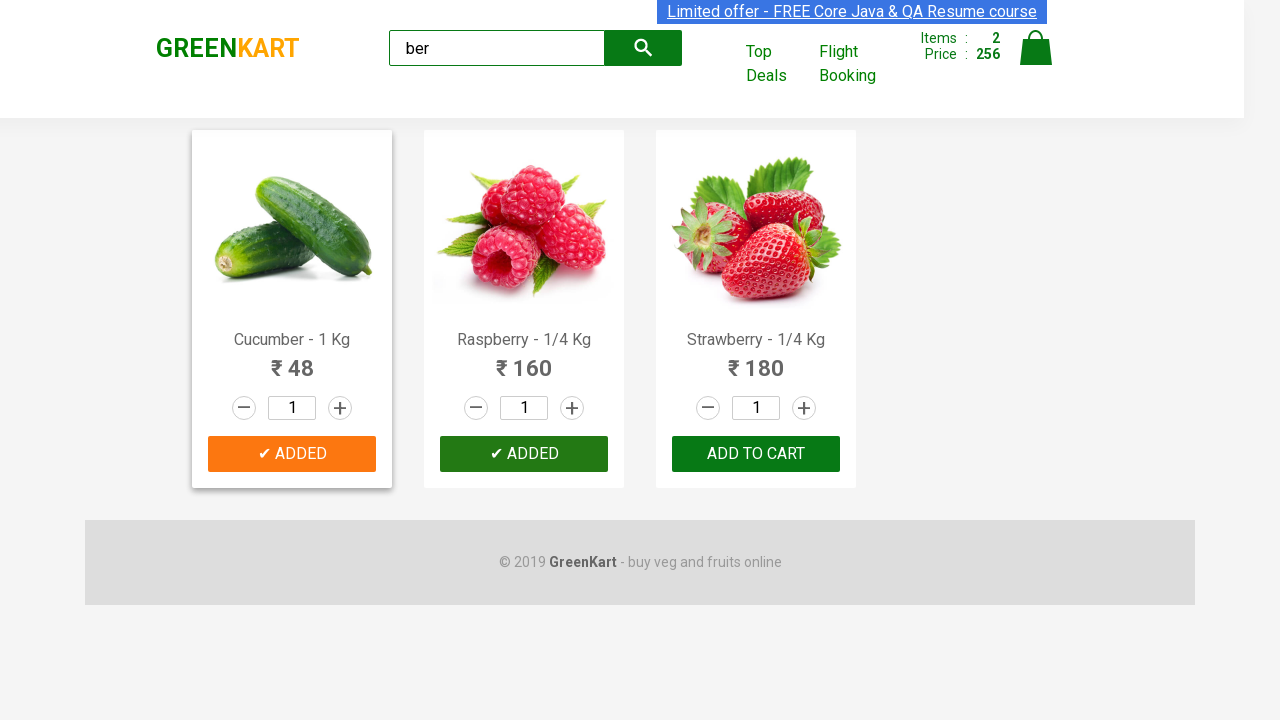

Clicked ADD TO CART button for a product at (756, 454) on xpath=//div[@class='product']/div/button >> nth=2
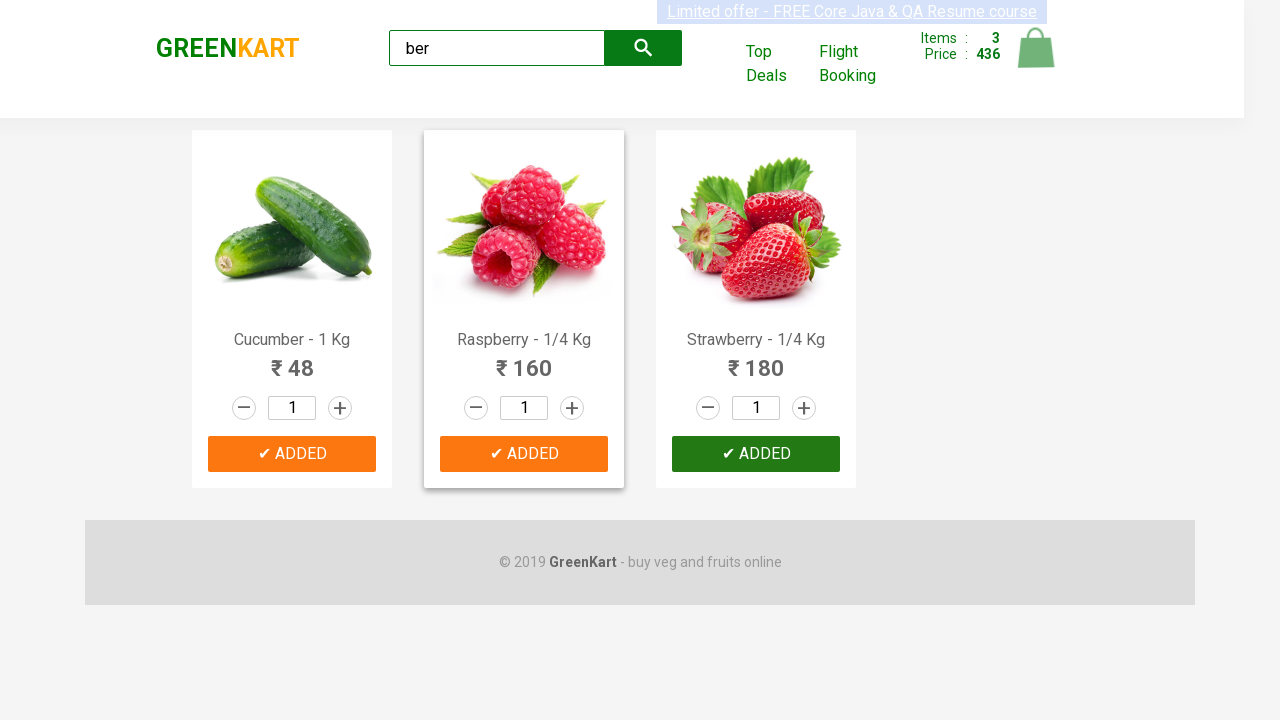

Clicked cart icon to open cart at (1036, 48) on xpath=//img[@alt='Cart']
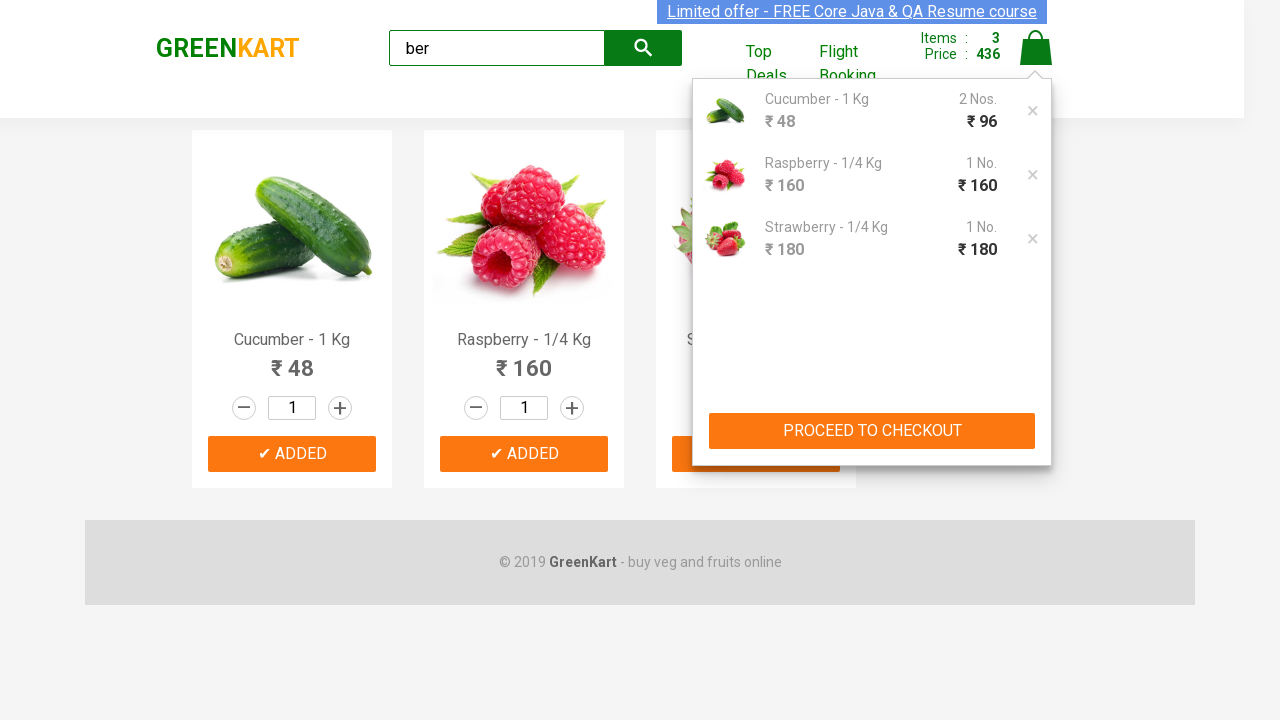

Clicked PROCEED TO CHECKOUT button at (872, 431) on xpath=//button[text()='PROCEED TO CHECKOUT']
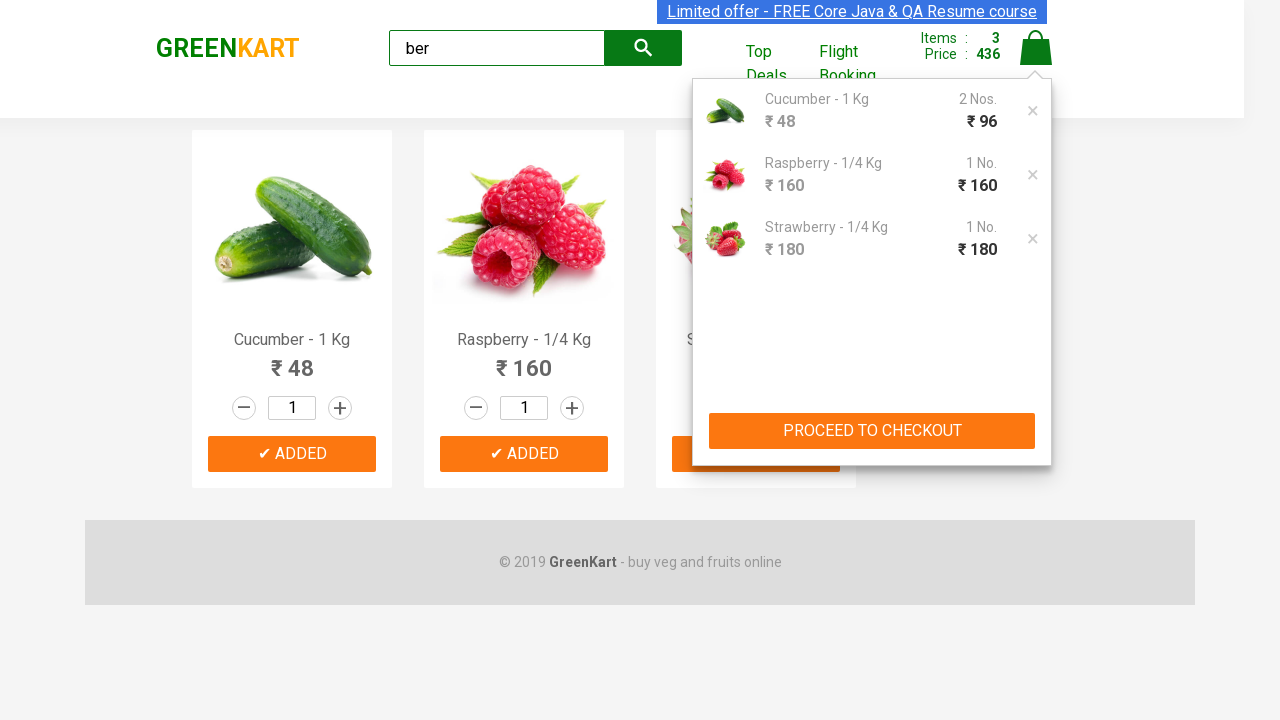

Promo code field became visible
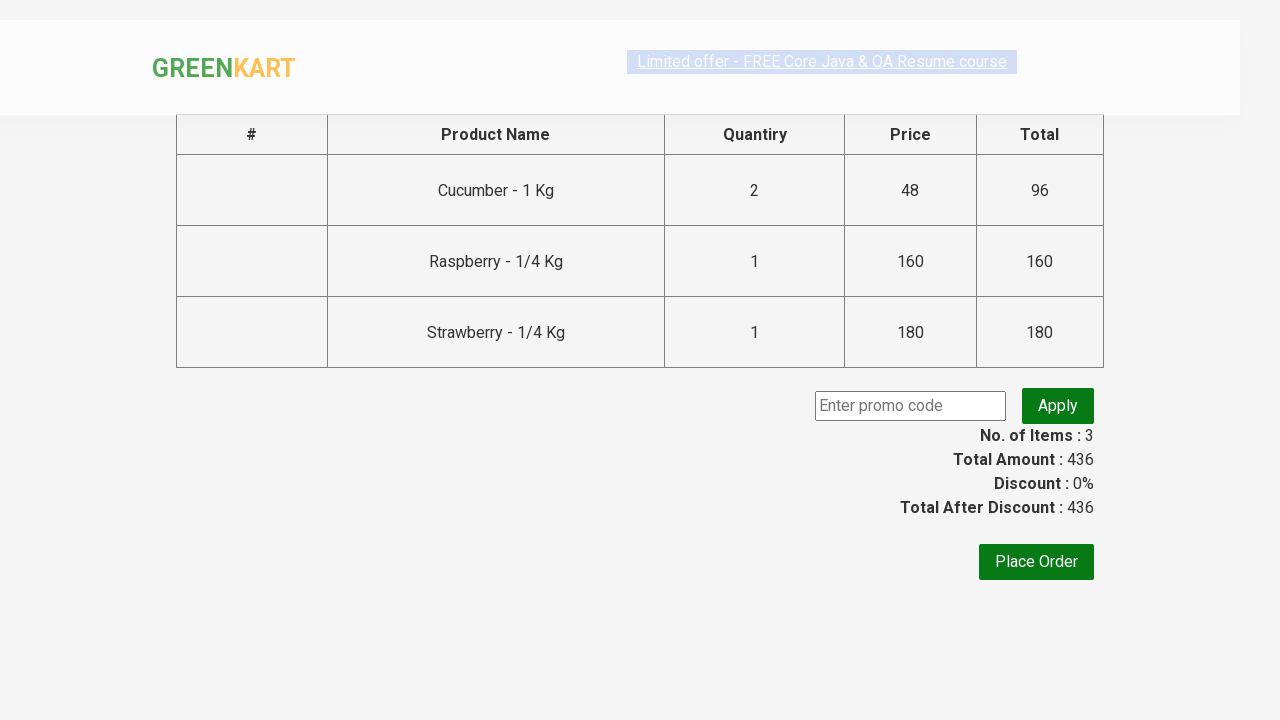

Entered promo code 'rahulshettyacademy' on .promoCode
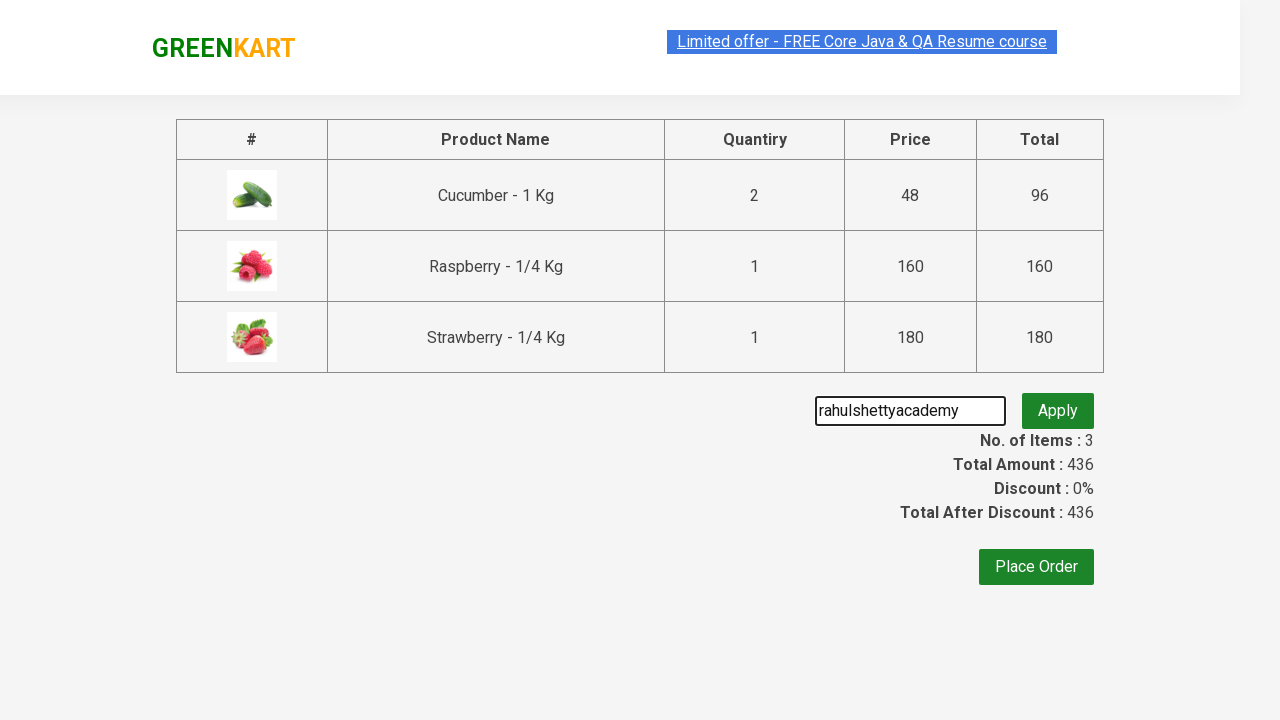

Clicked promo code apply button at (1058, 406) on .promoBtn
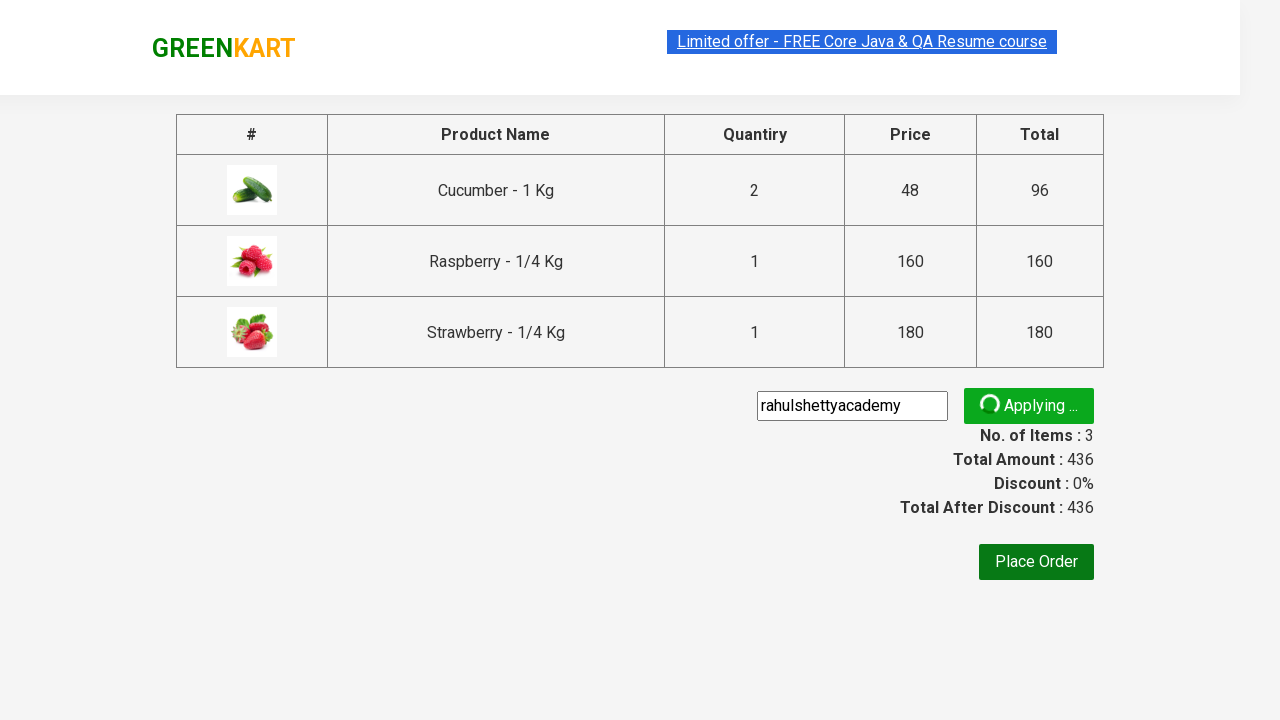

Promo code confirmation message appeared
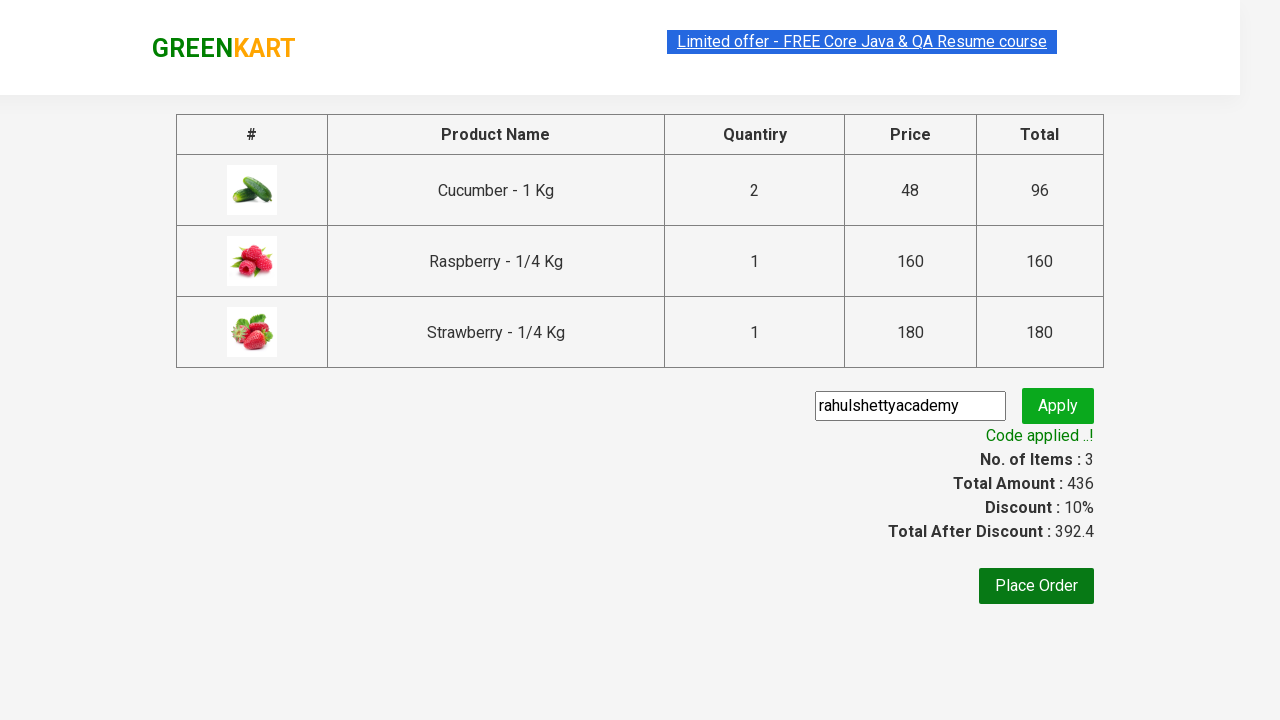

Retrieved promo confirmation message: 'Code applied ..!'
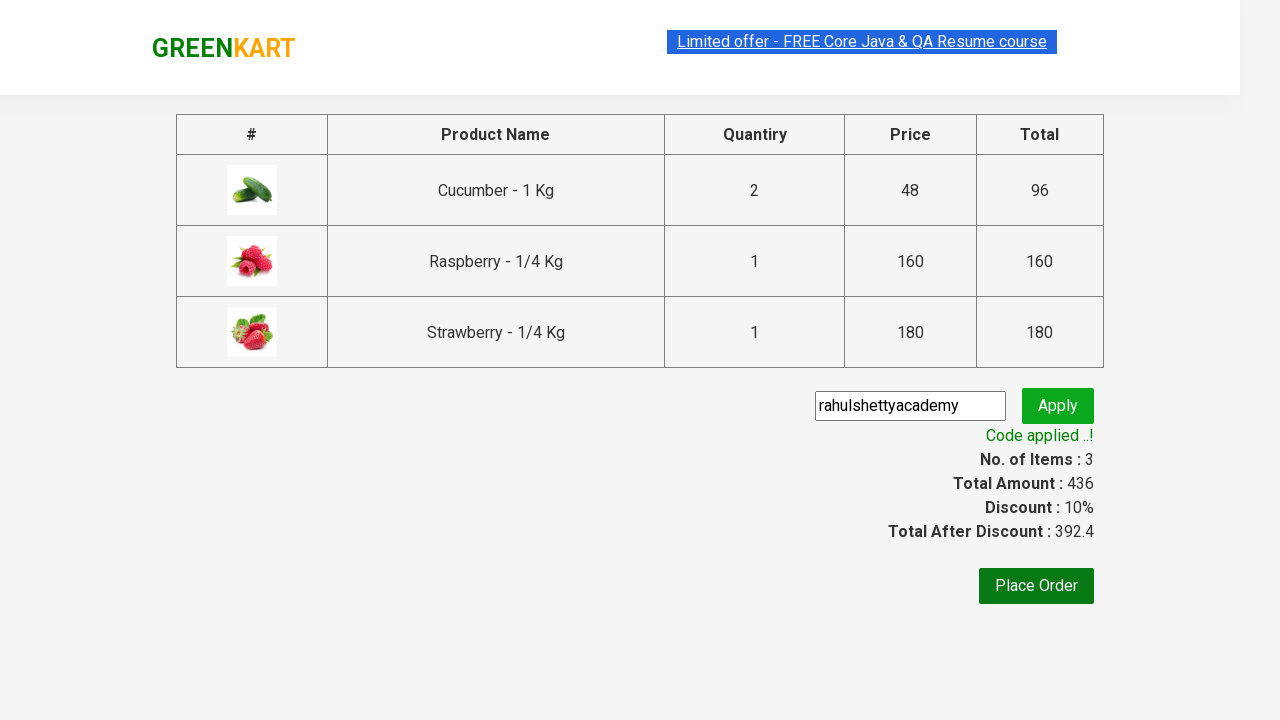

Verified promo code was applied successfully
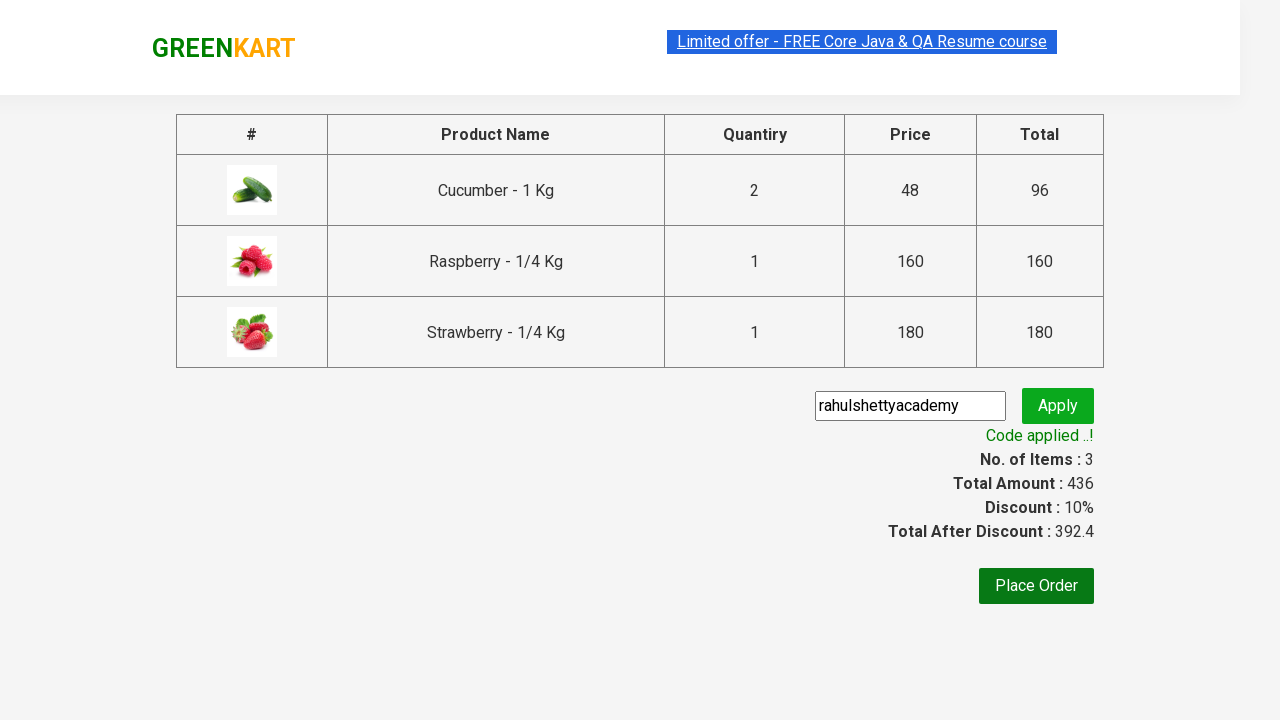

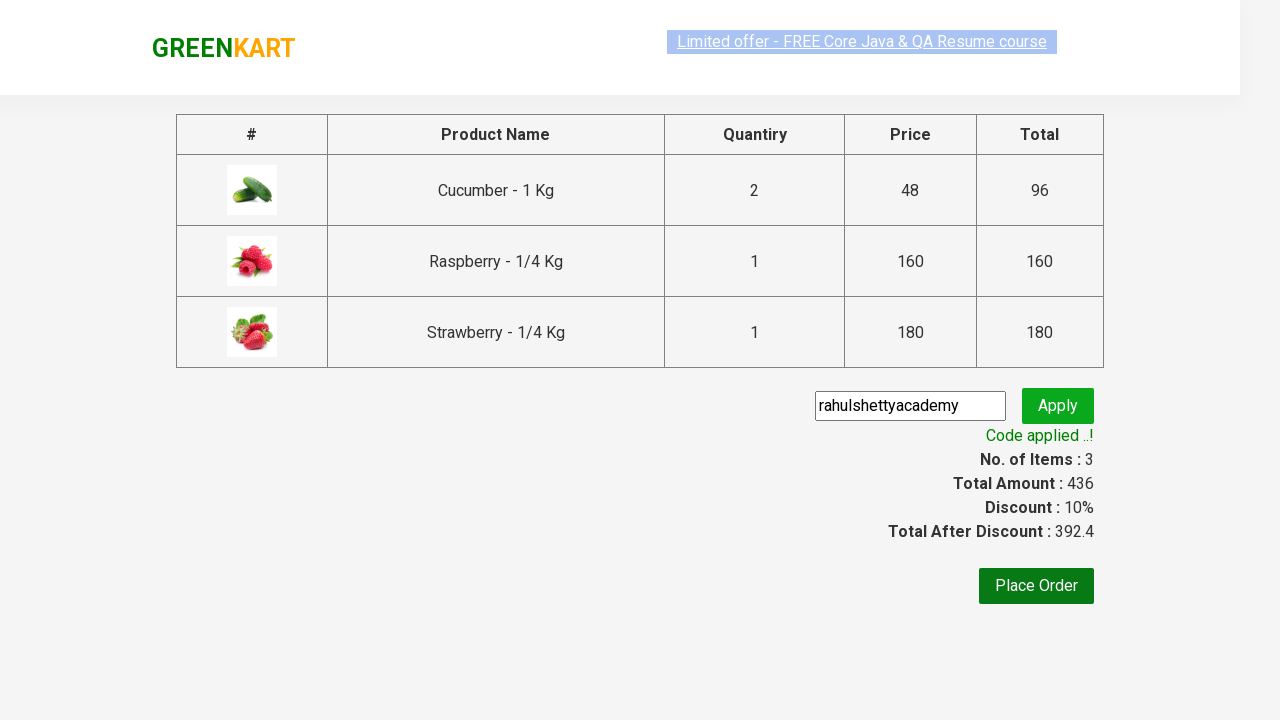